Tests multi-select dropdown functionality on W3Schools by selecting multiple car options using Ctrl+Click, then deselecting all options.

Starting URL: https://www.w3schools.com/tags/tryit.asp?filename=tryhtml_select_multiple

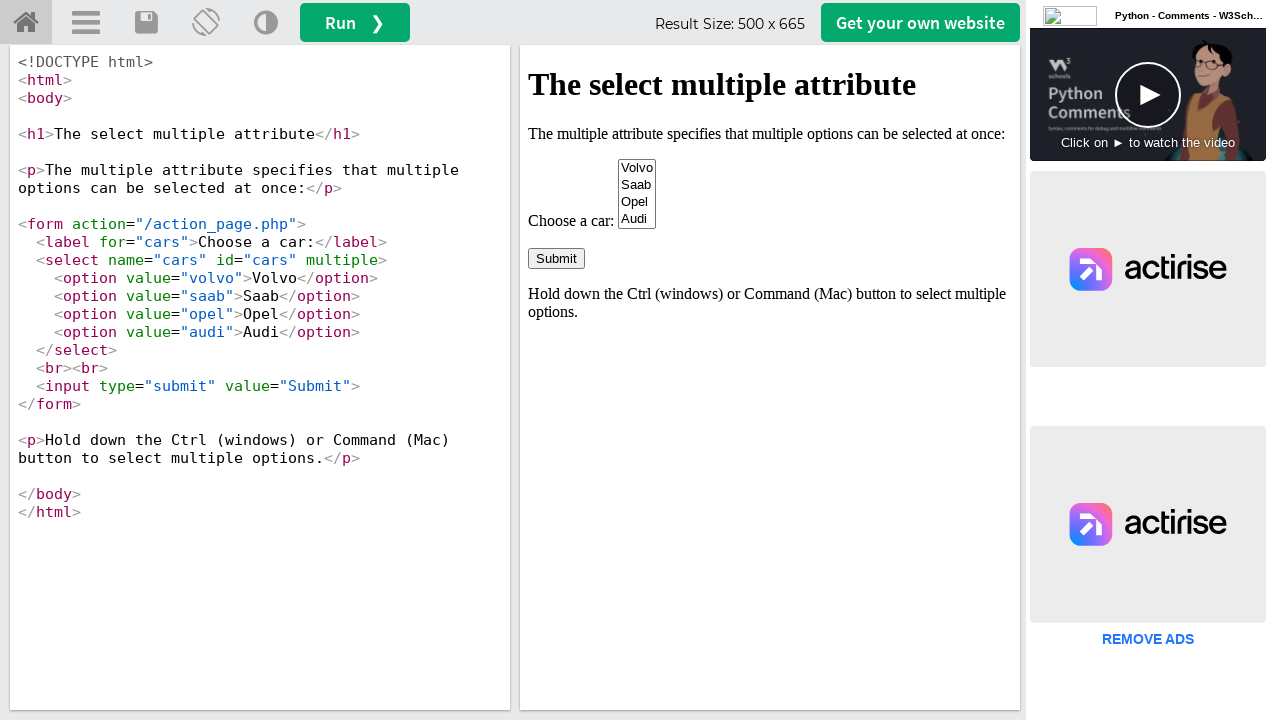

Waited for W3Schools try home button to load
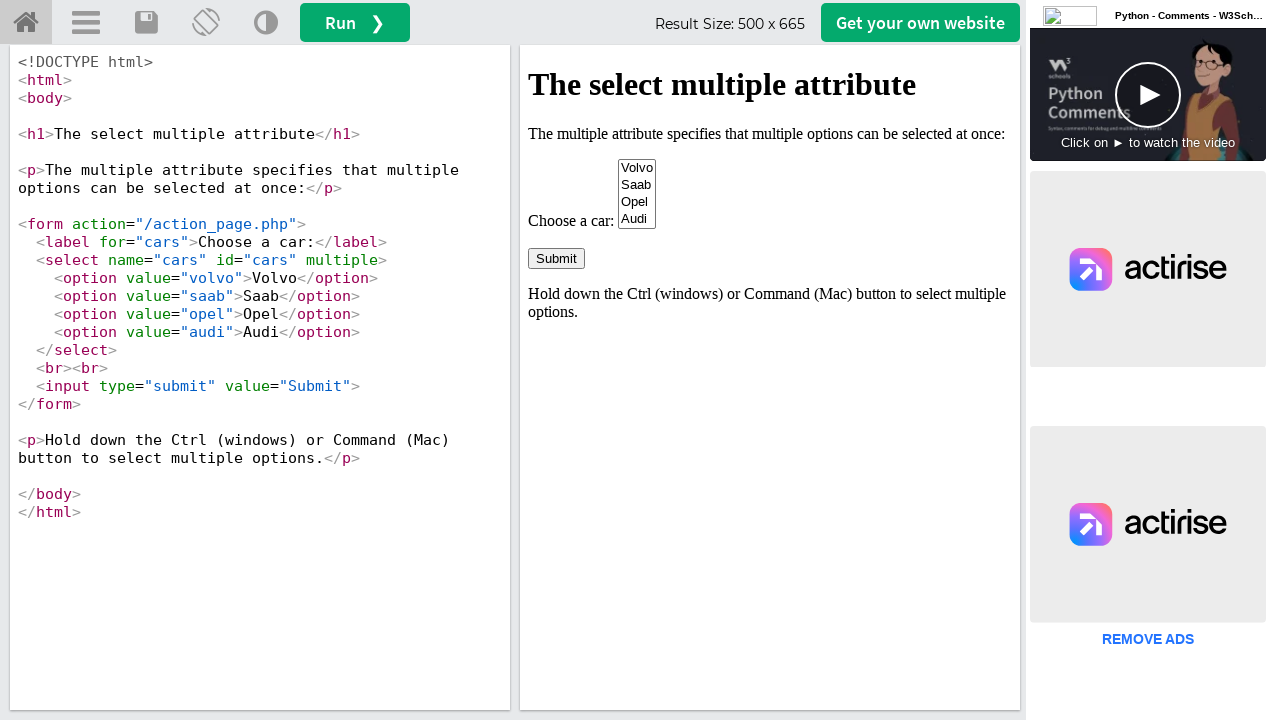

Located the iframe containing the multi-select dropdown
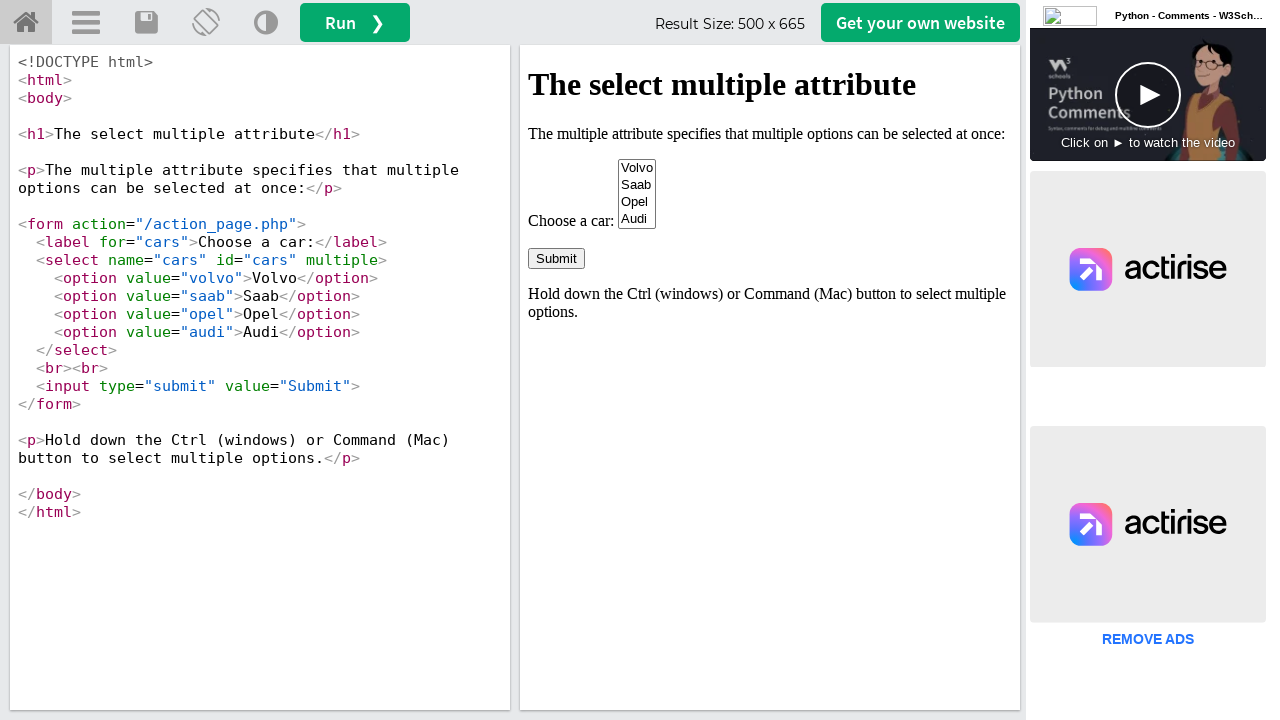

Located the select element with name 'cars'
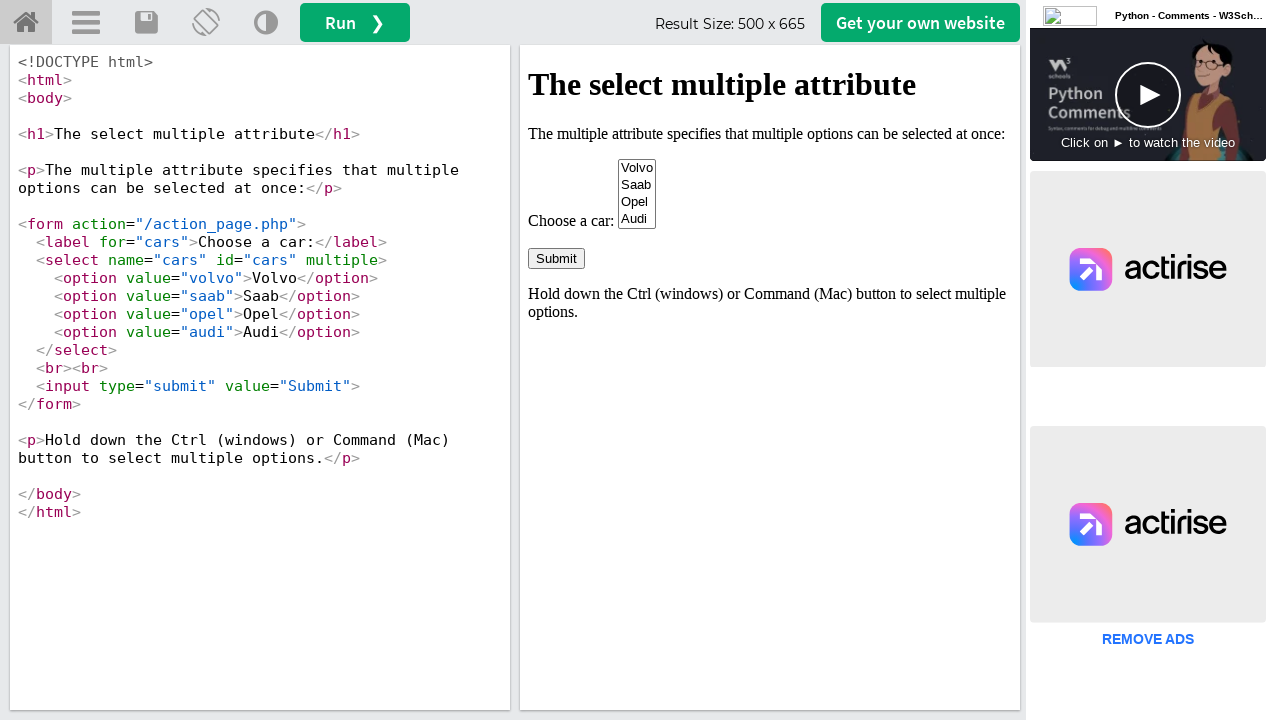

Waited for the select element to be visible
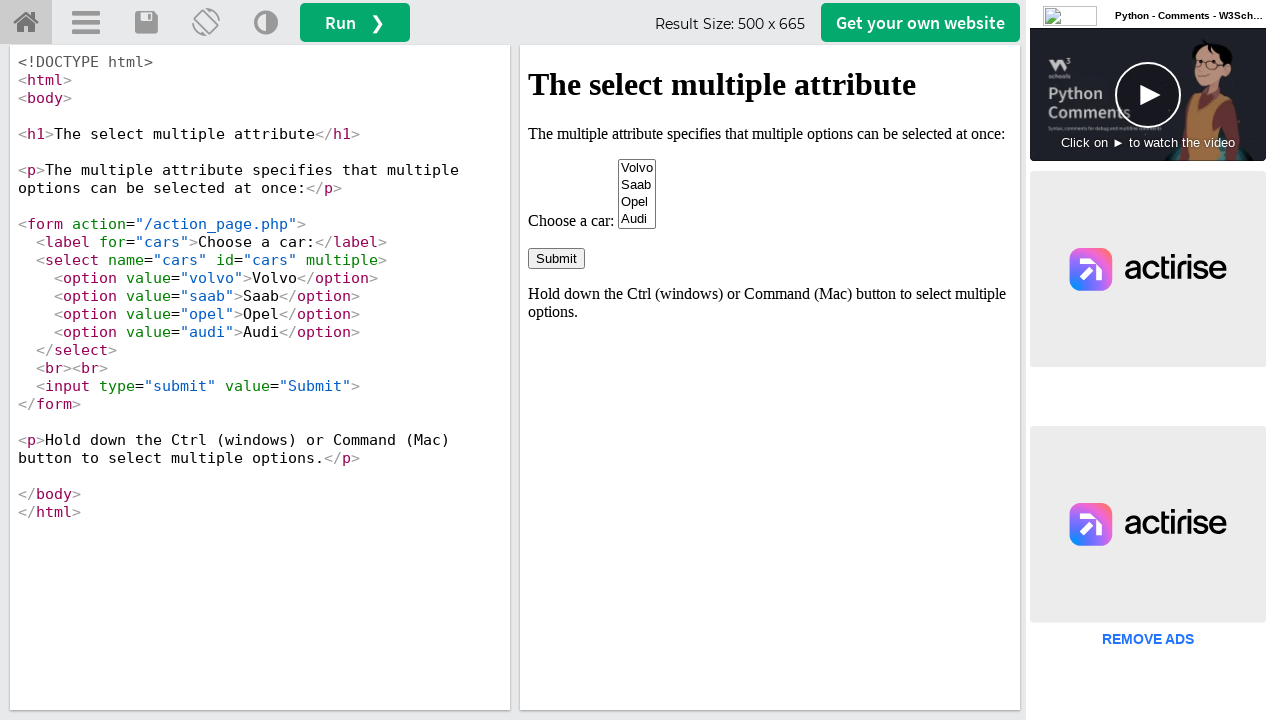

Located all option elements in the multi-select dropdown
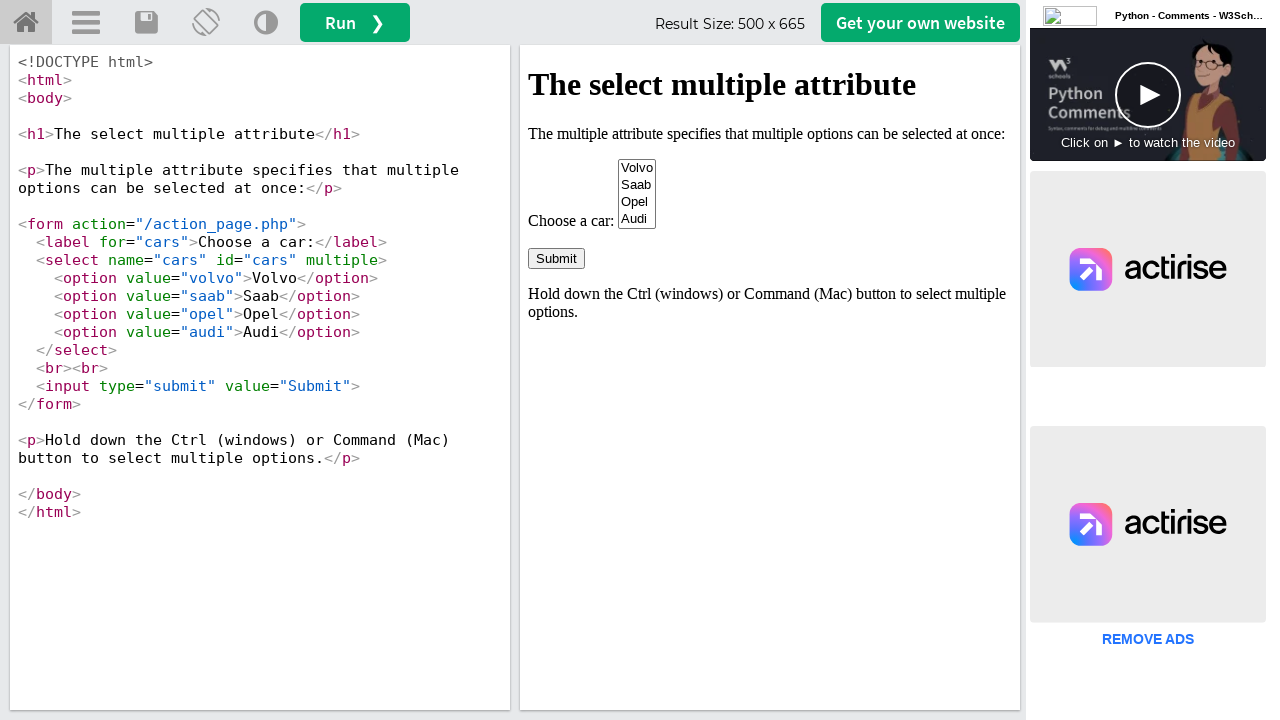

Selected first option (Volvo) with Ctrl+Click at (637, 168) on #iframeResult >> internal:control=enter-frame >> select[name='cars'] option >> n
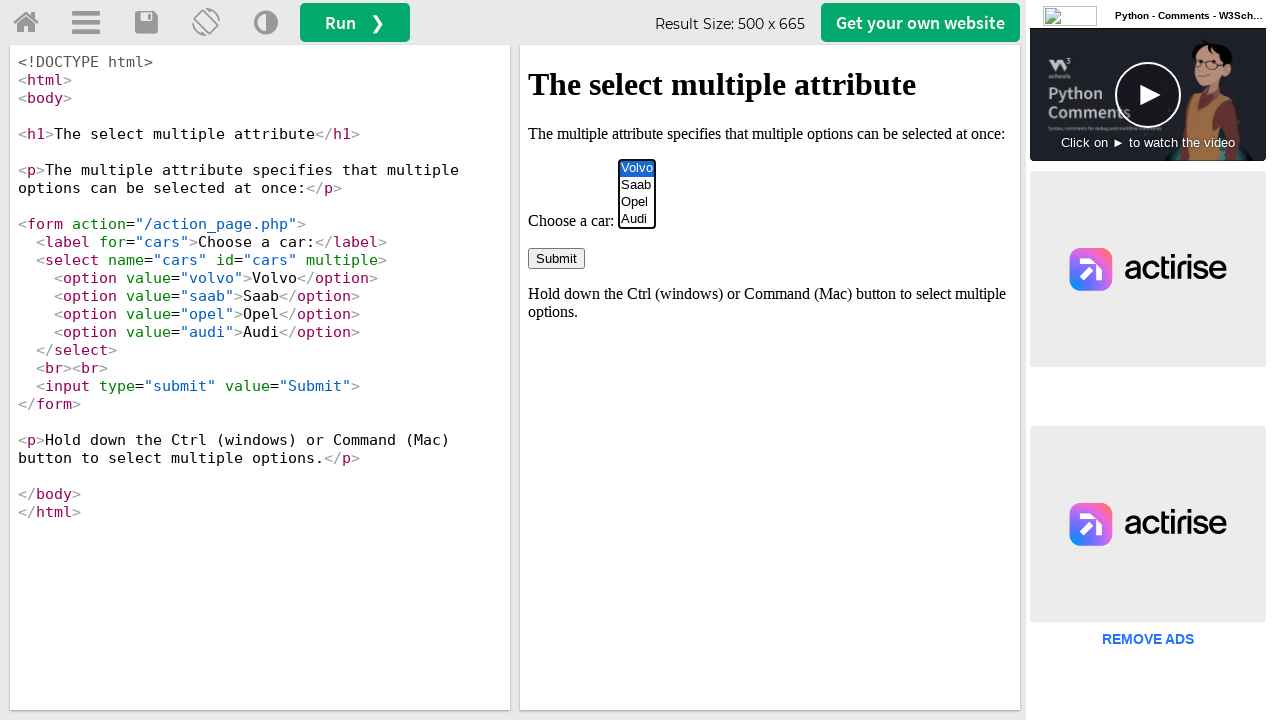

Selected third option (Opel) with Ctrl+Click at (637, 202) on #iframeResult >> internal:control=enter-frame >> select[name='cars'] option >> n
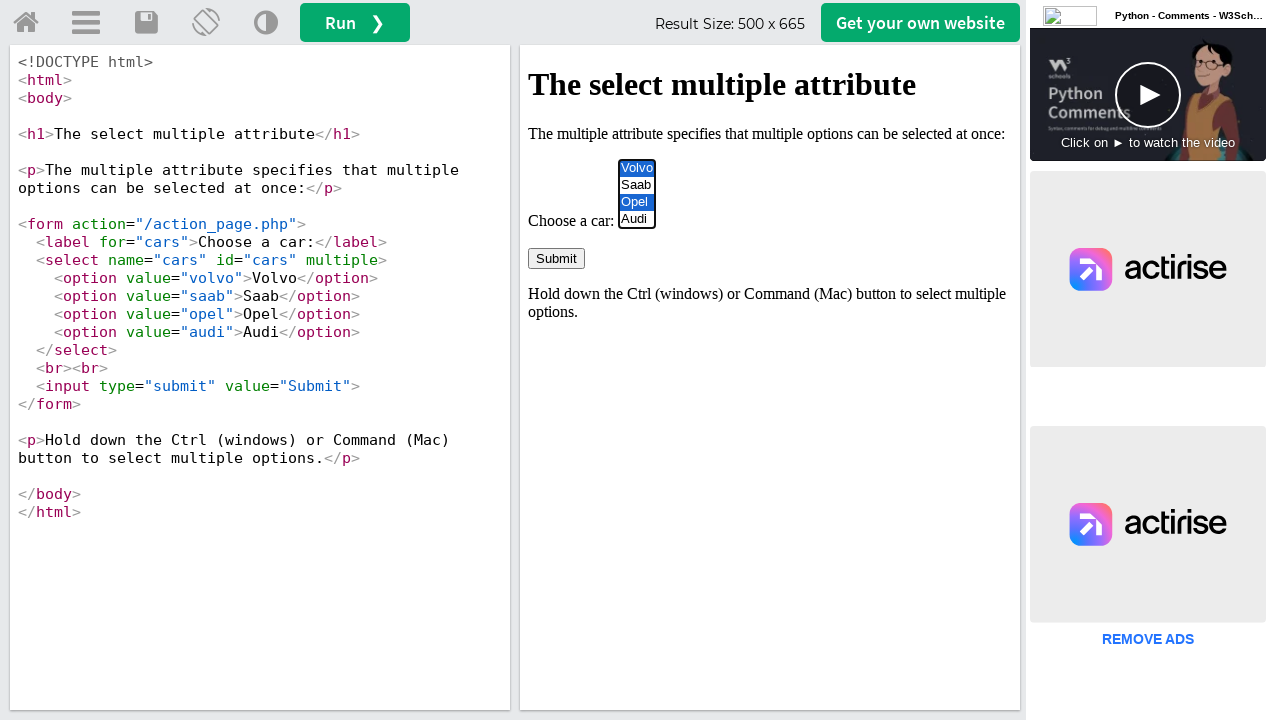

Selected fourth option (Audi) with Ctrl+Click at (637, 219) on #iframeResult >> internal:control=enter-frame >> select[name='cars'] option >> n
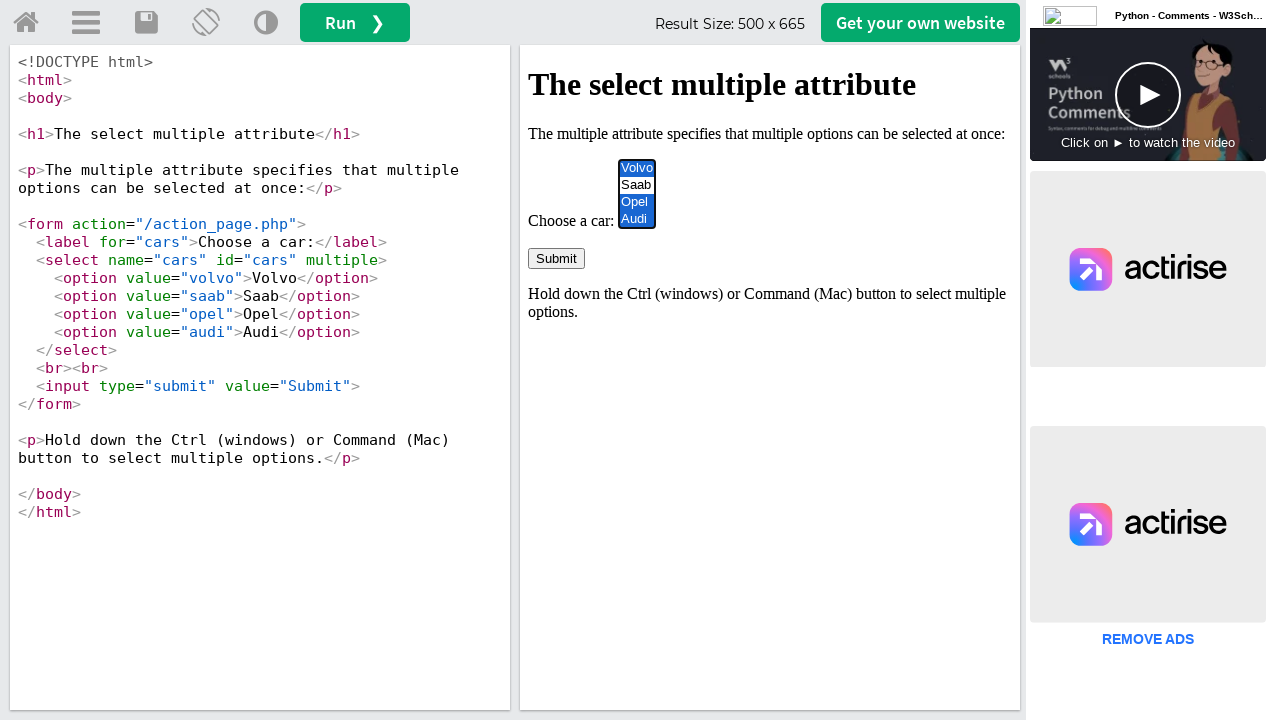

Waited for 1 second to observe the multi-select state
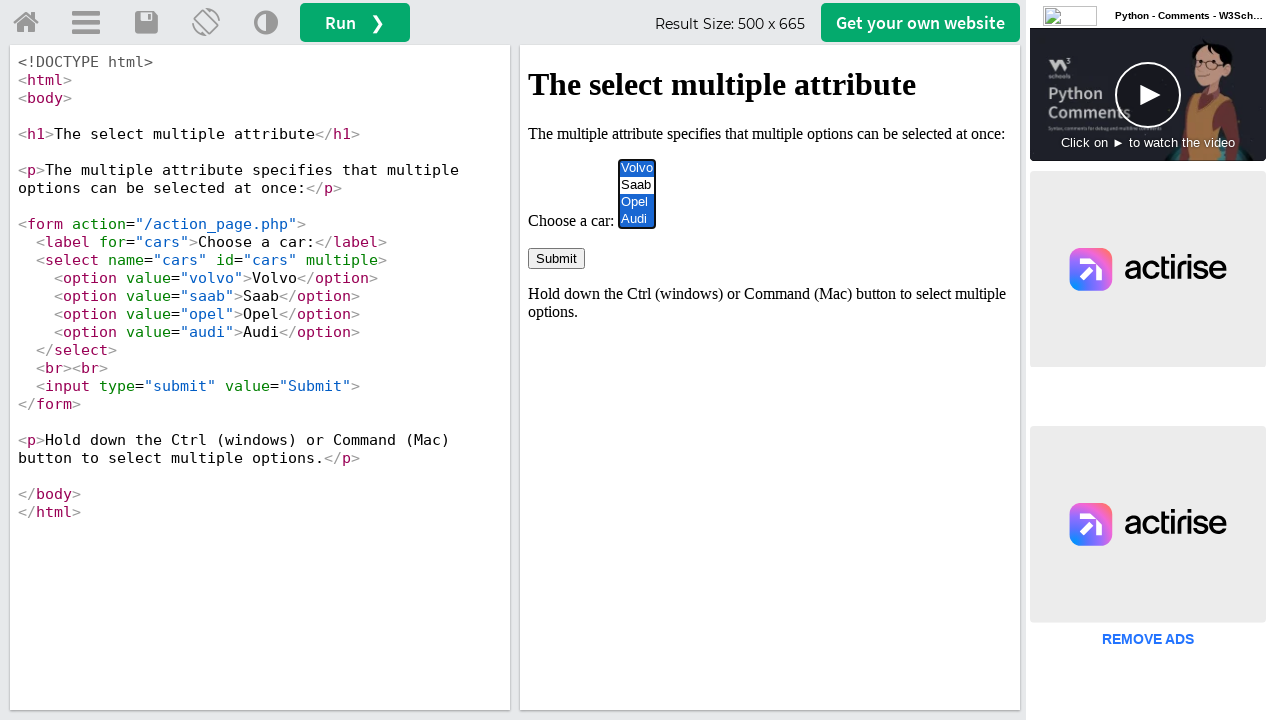

Deselected Volvo with Ctrl+Click at (637, 168) on #iframeResult >> internal:control=enter-frame >> select[name='cars'] option >> n
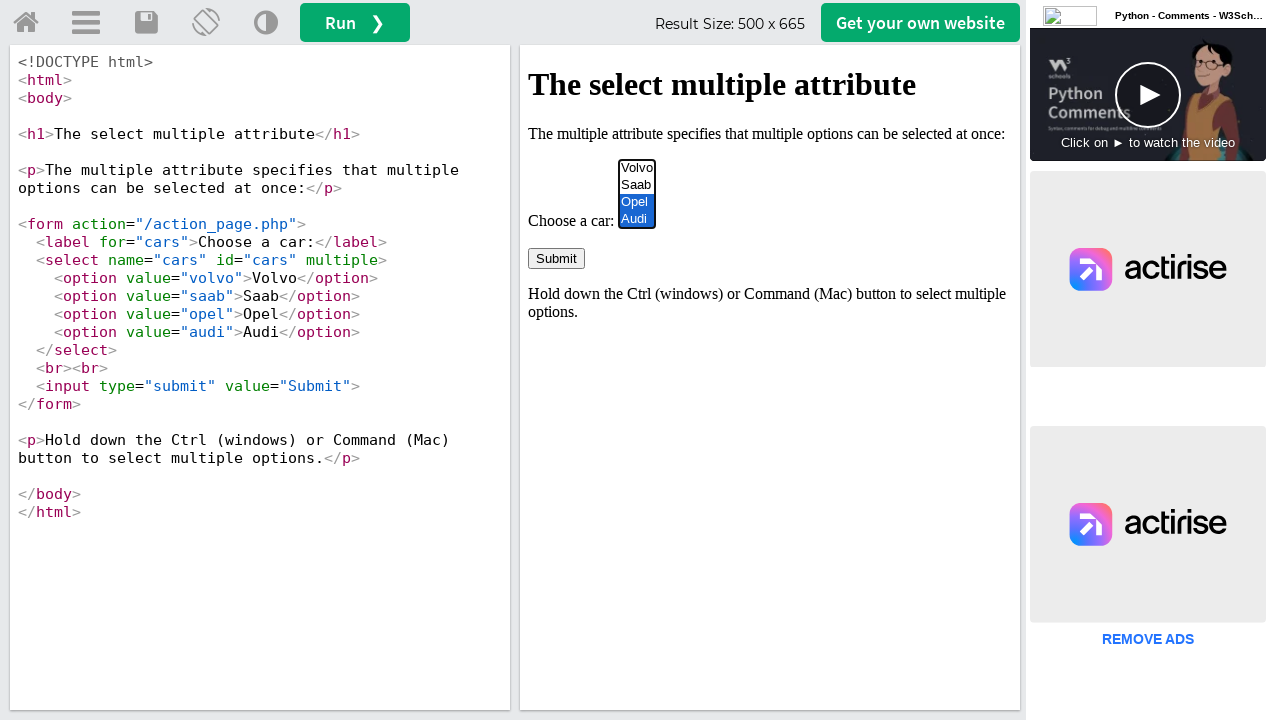

Deselected Opel with Ctrl+Click at (637, 202) on #iframeResult >> internal:control=enter-frame >> select[name='cars'] option >> n
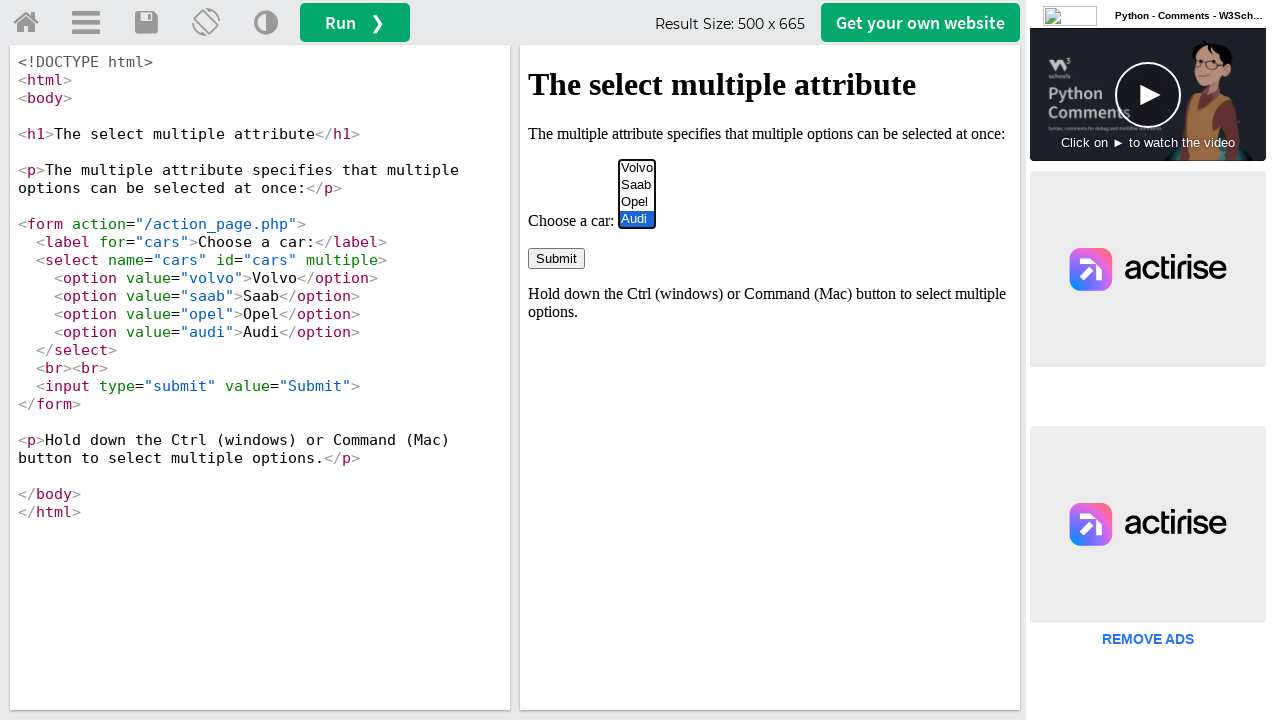

Deselected Audi with Ctrl+Click at (637, 219) on #iframeResult >> internal:control=enter-frame >> select[name='cars'] option >> n
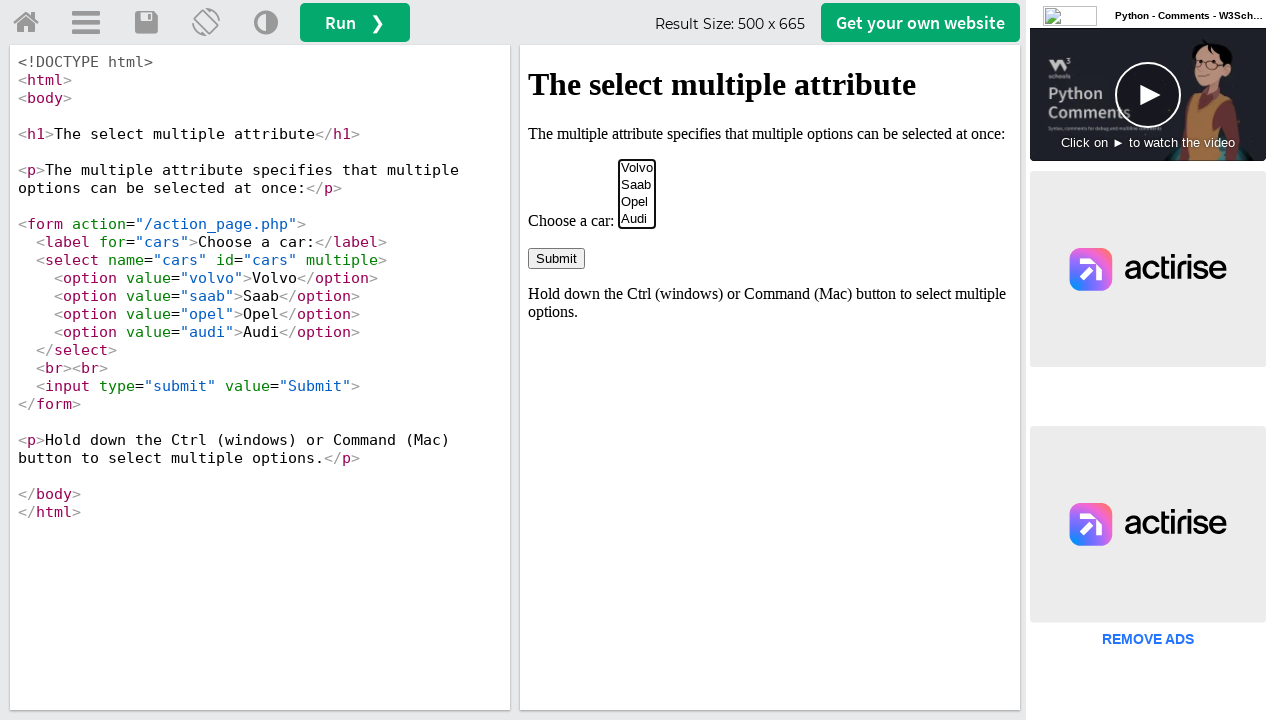

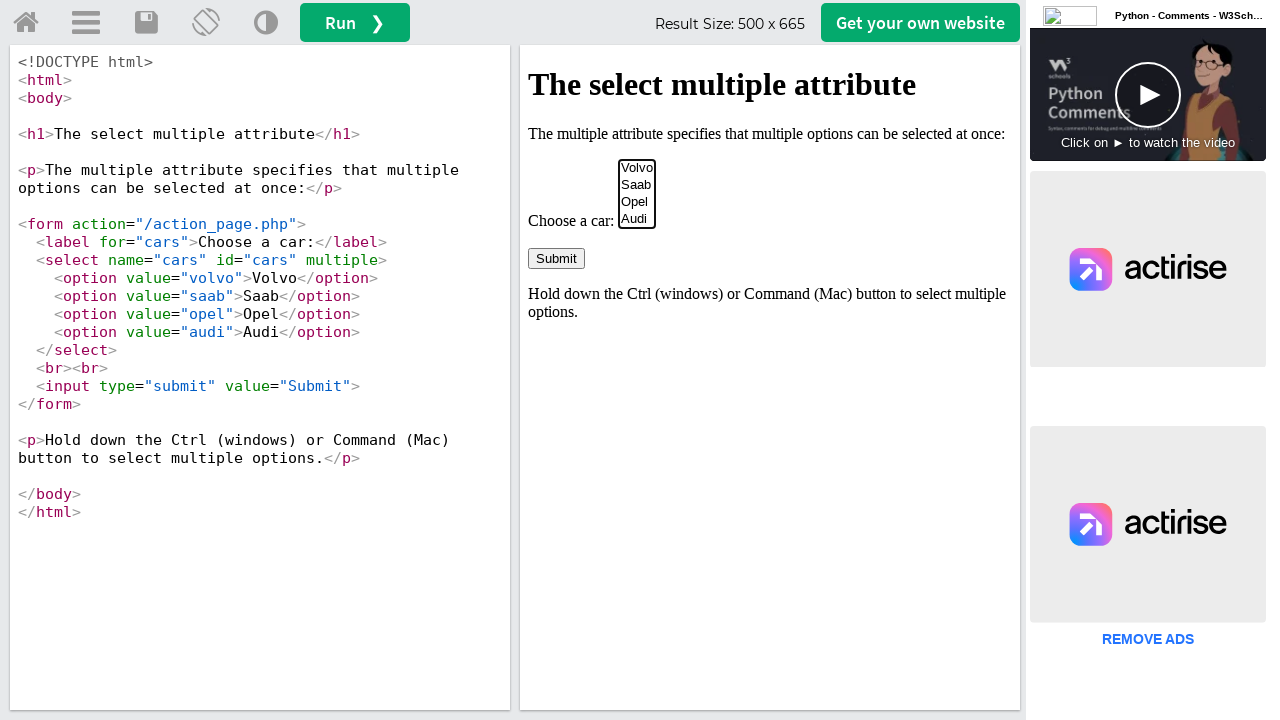